Tests that the currently applied filter is highlighted

Starting URL: https://demo.playwright.dev/todomvc

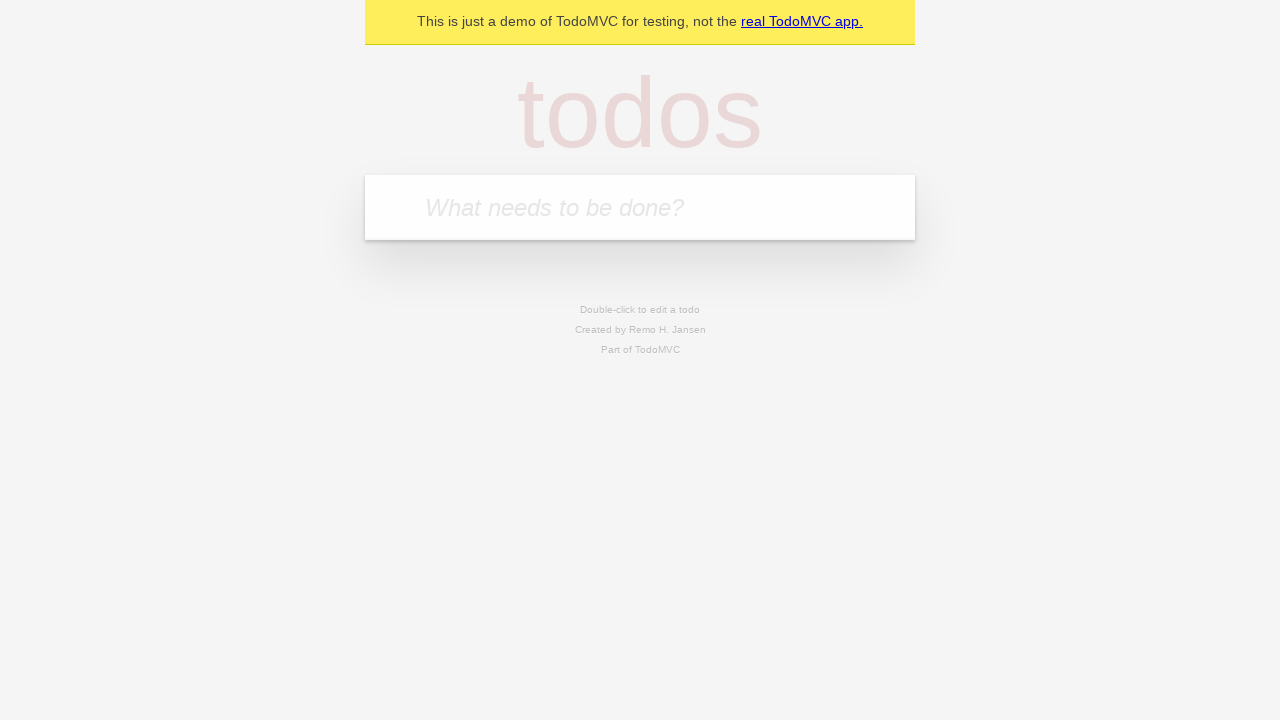

Filled todo input with 'buy some cheese' on internal:attr=[placeholder="What needs to be done?"i]
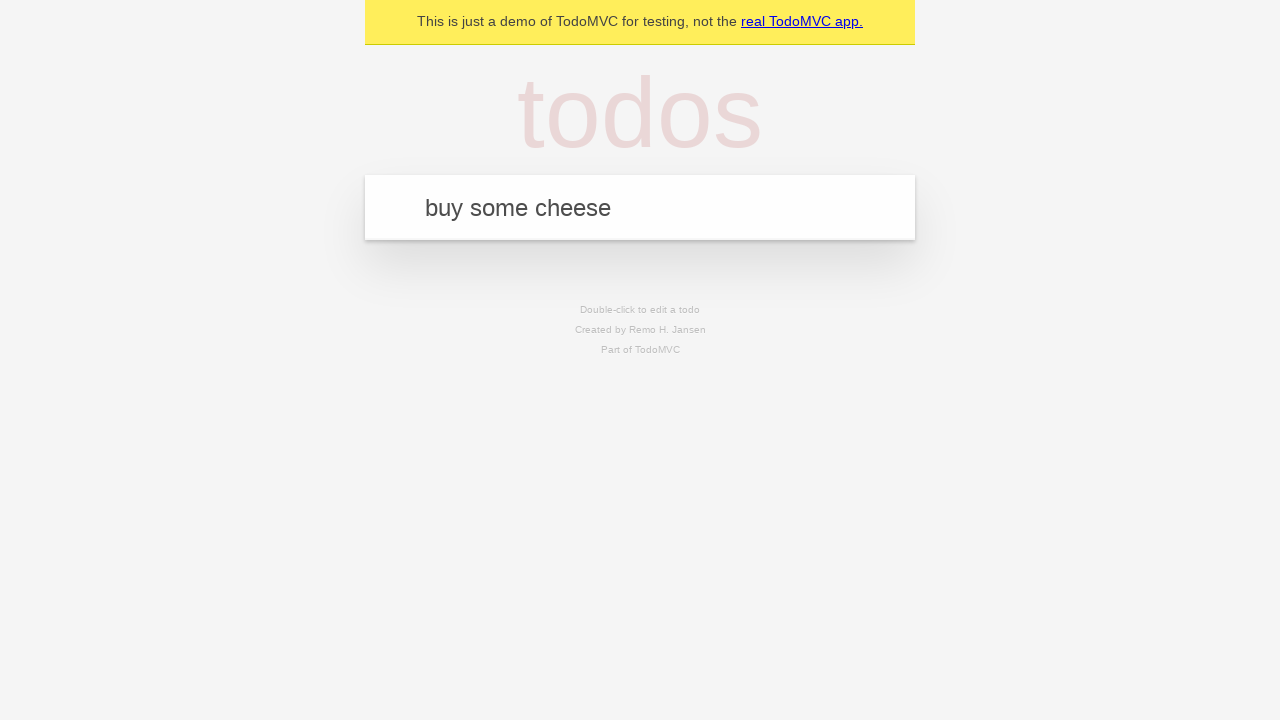

Pressed Enter to create todo 'buy some cheese' on internal:attr=[placeholder="What needs to be done?"i]
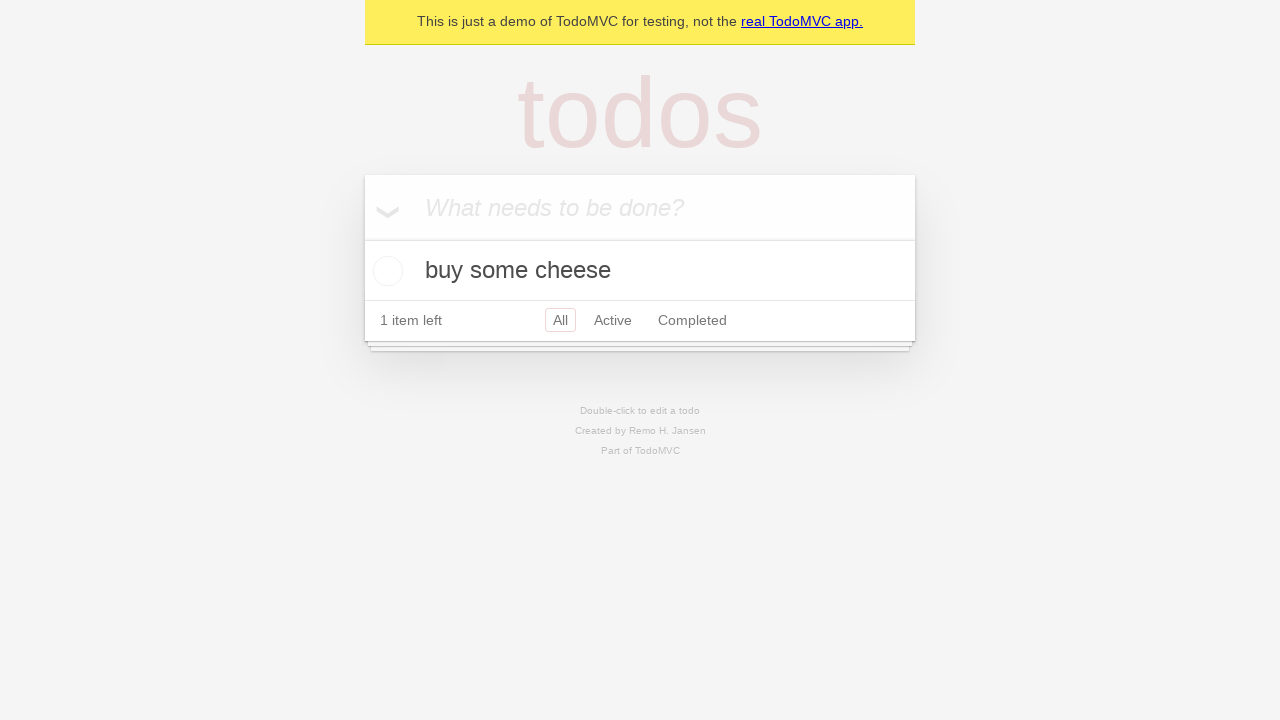

Filled todo input with 'feed the cat' on internal:attr=[placeholder="What needs to be done?"i]
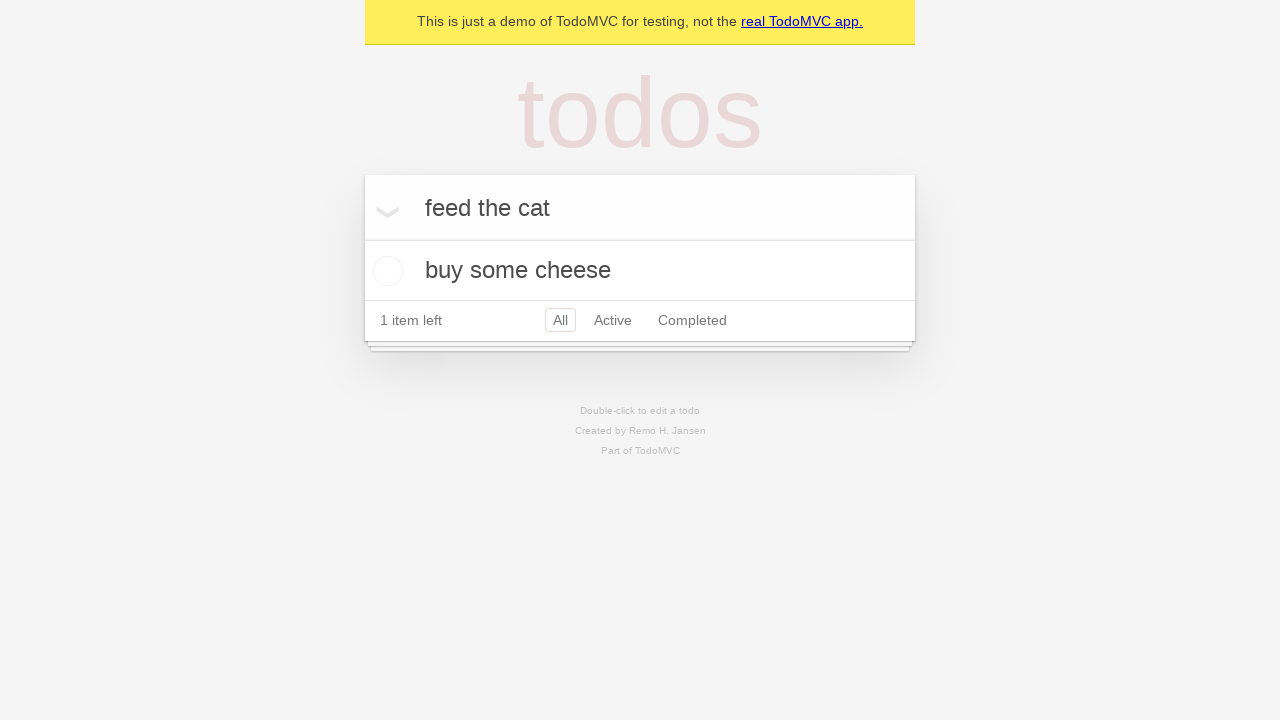

Pressed Enter to create todo 'feed the cat' on internal:attr=[placeholder="What needs to be done?"i]
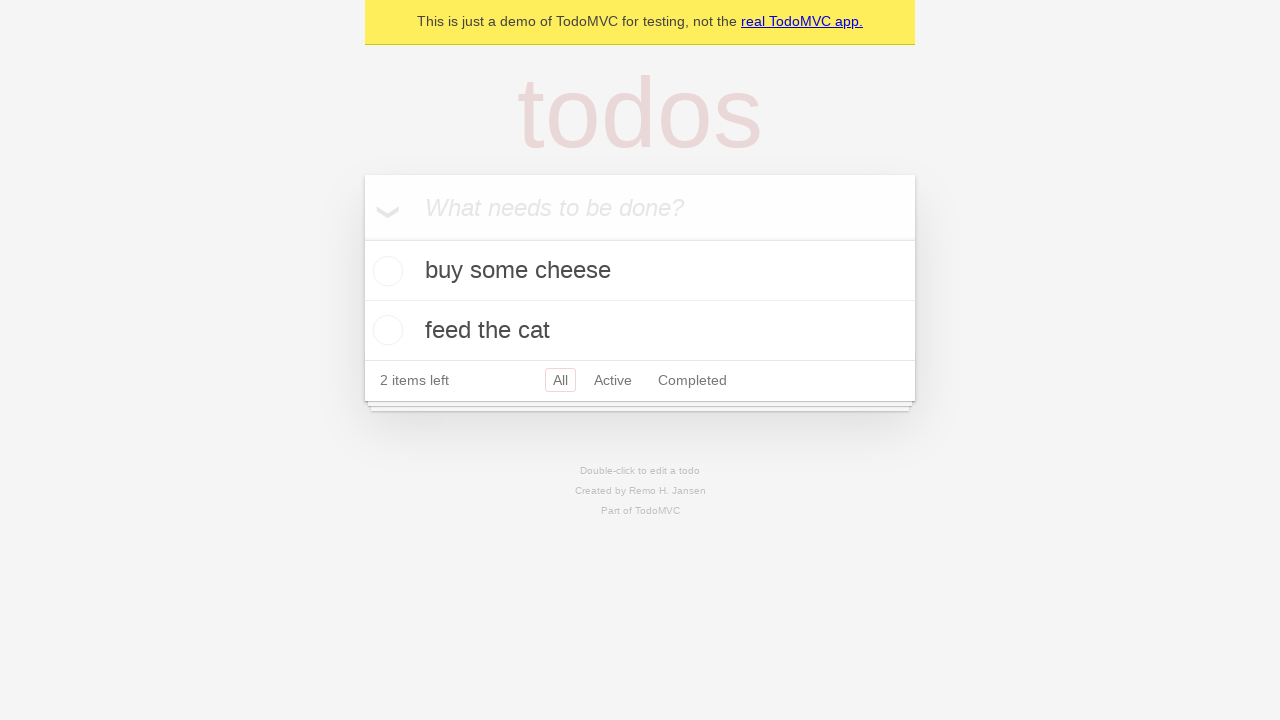

Filled todo input with 'book a doctors appointment' on internal:attr=[placeholder="What needs to be done?"i]
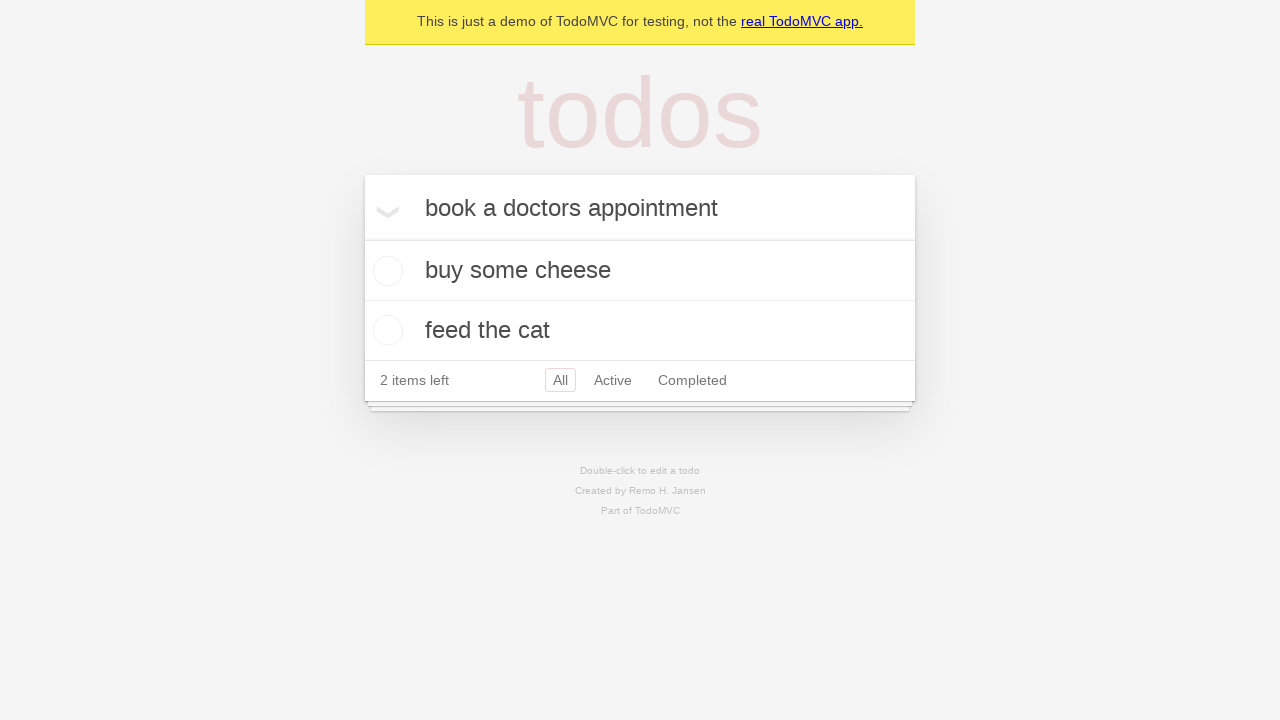

Pressed Enter to create todo 'book a doctors appointment' on internal:attr=[placeholder="What needs to be done?"i]
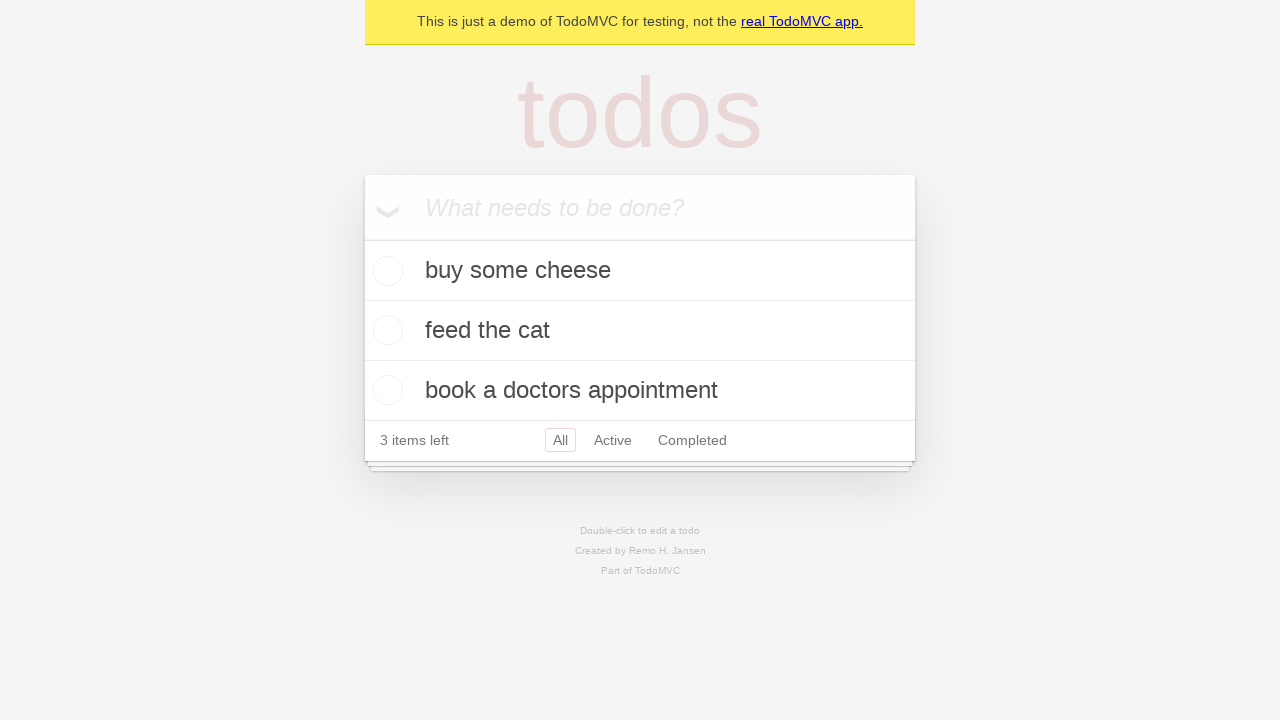

Clicked Active filter link at (613, 440) on internal:role=link[name="Active"i]
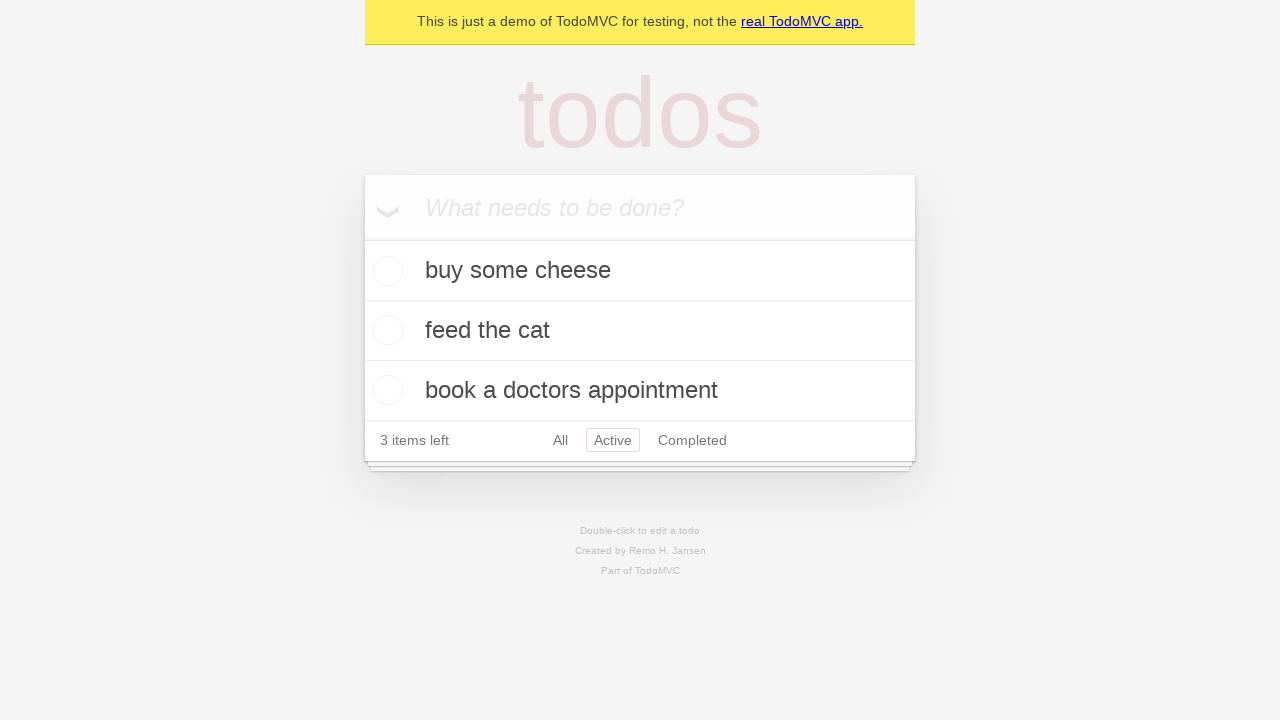

Clicked Completed filter link to verify highlight changes at (692, 440) on internal:role=link[name="Completed"i]
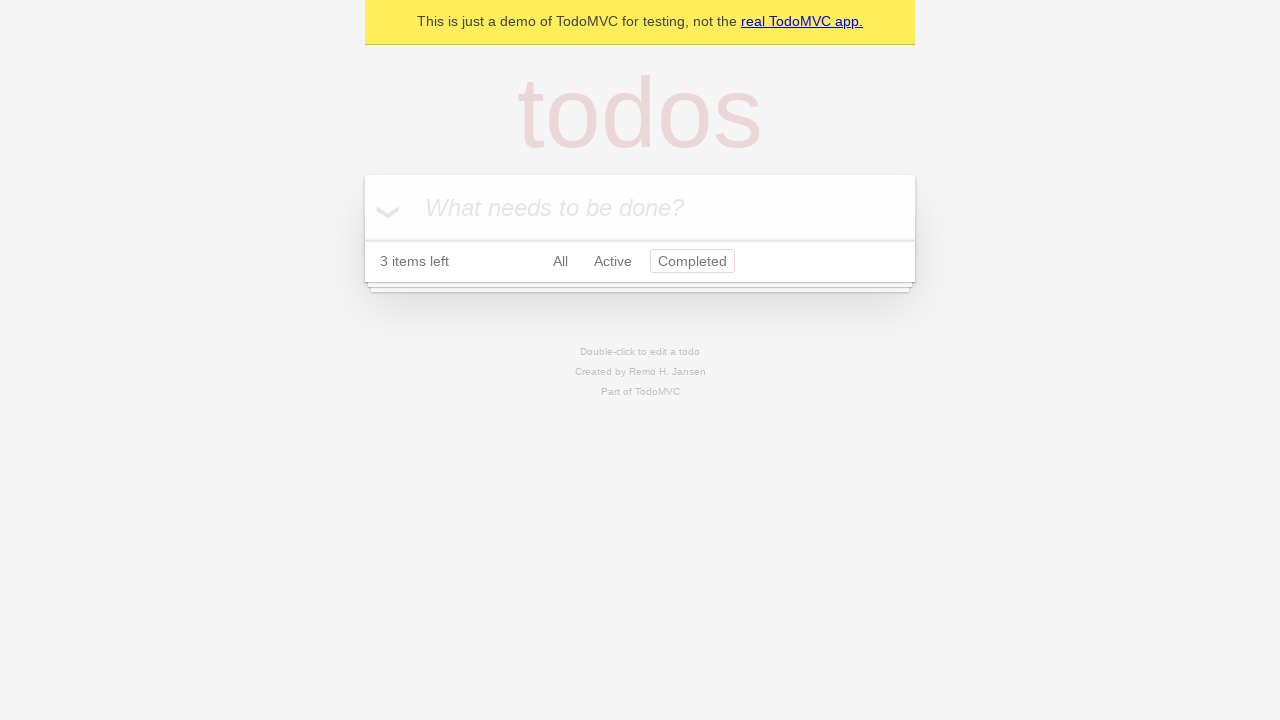

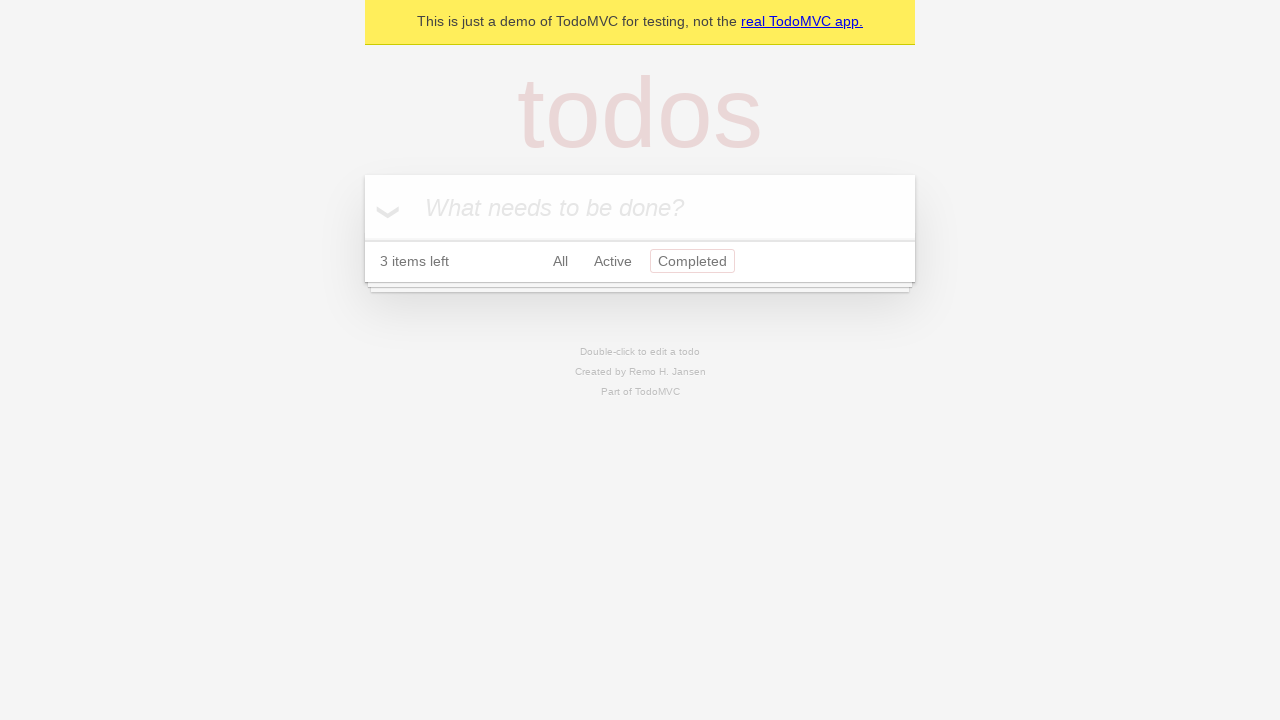